Tests checkbox interaction by clicking on two checkboxes on the page to toggle their states

Starting URL: https://the-internet.herokuapp.com/checkboxes

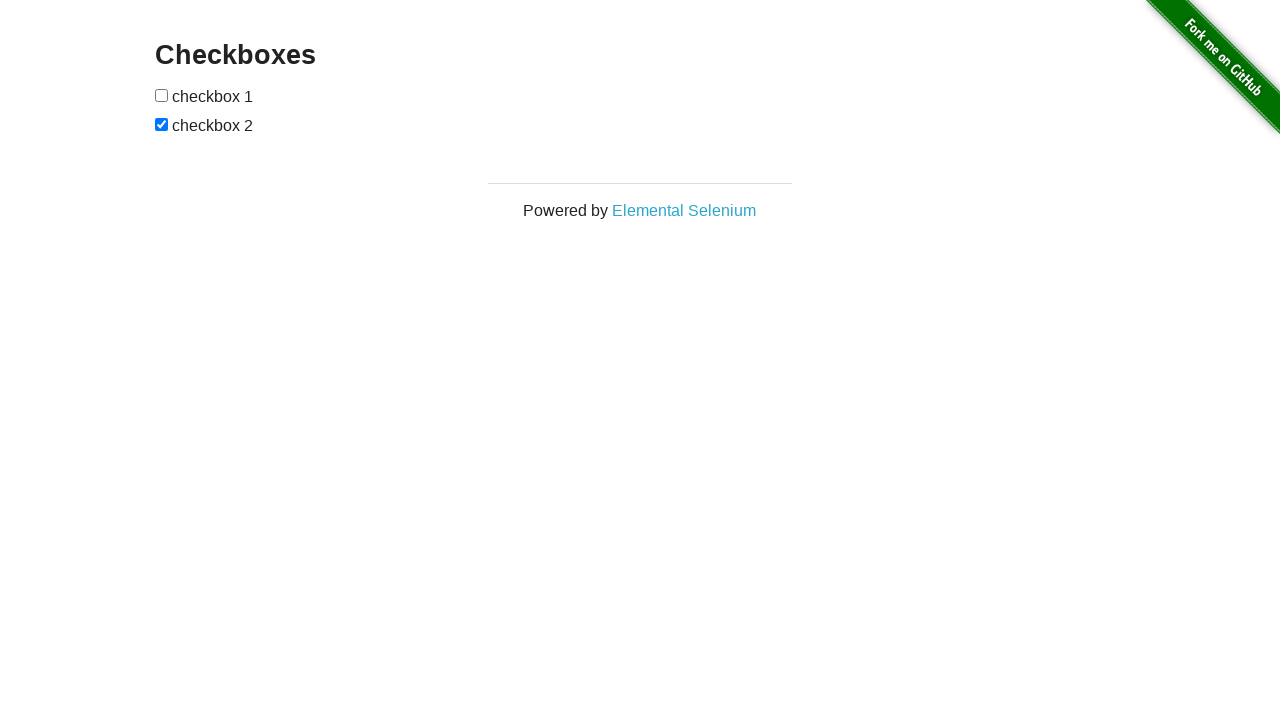

Clicked the first checkbox to toggle its state at (162, 95) on input[type='checkbox'] >> nth=0
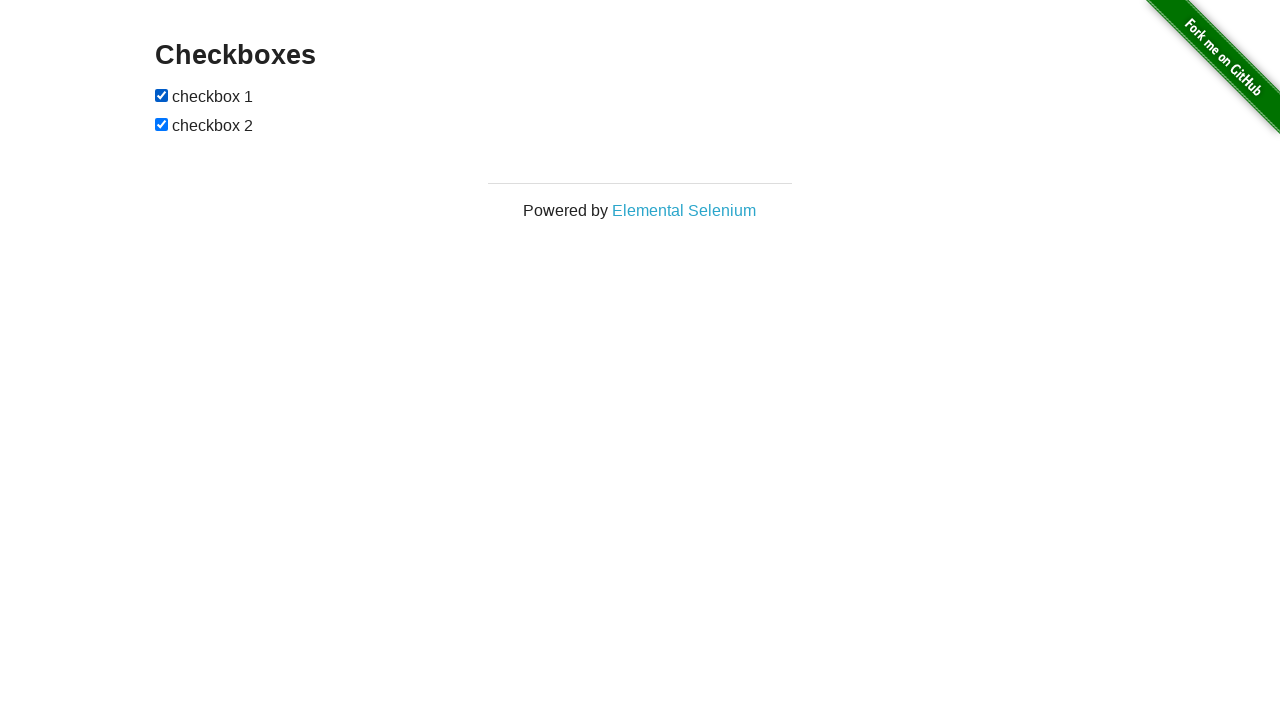

Clicked the second checkbox to toggle its state at (162, 124) on input[type='checkbox'] >> nth=1
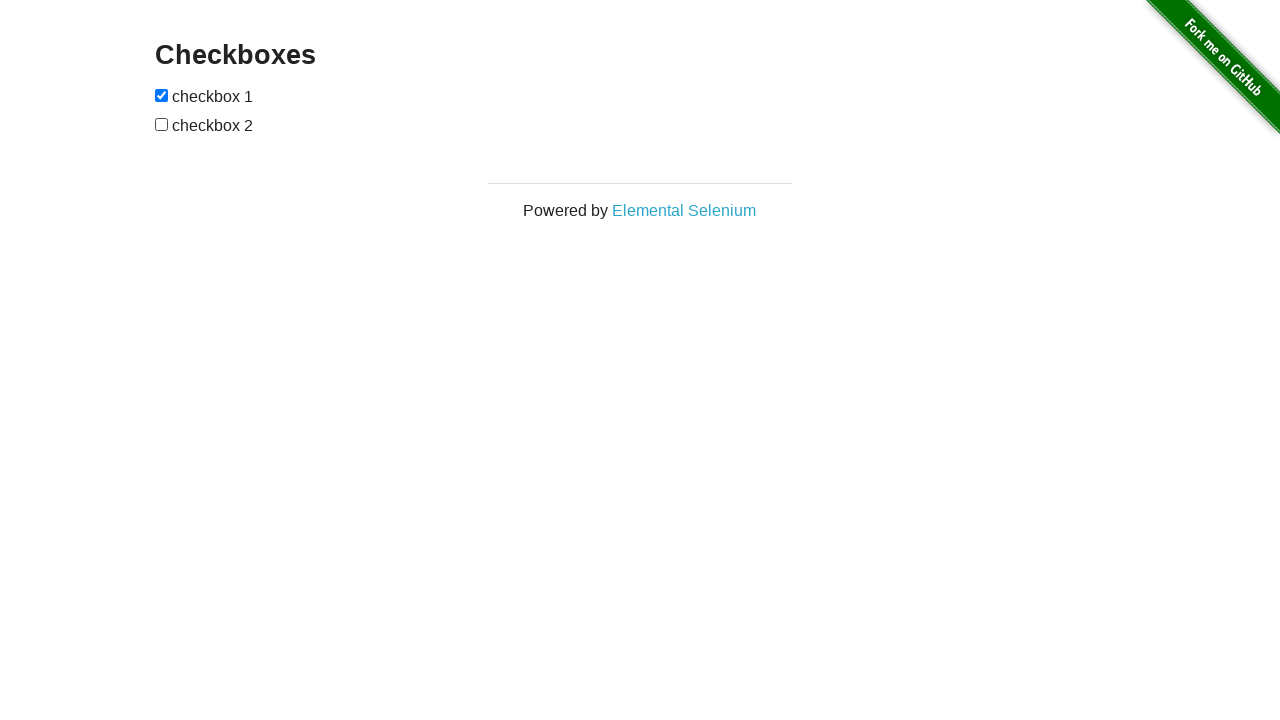

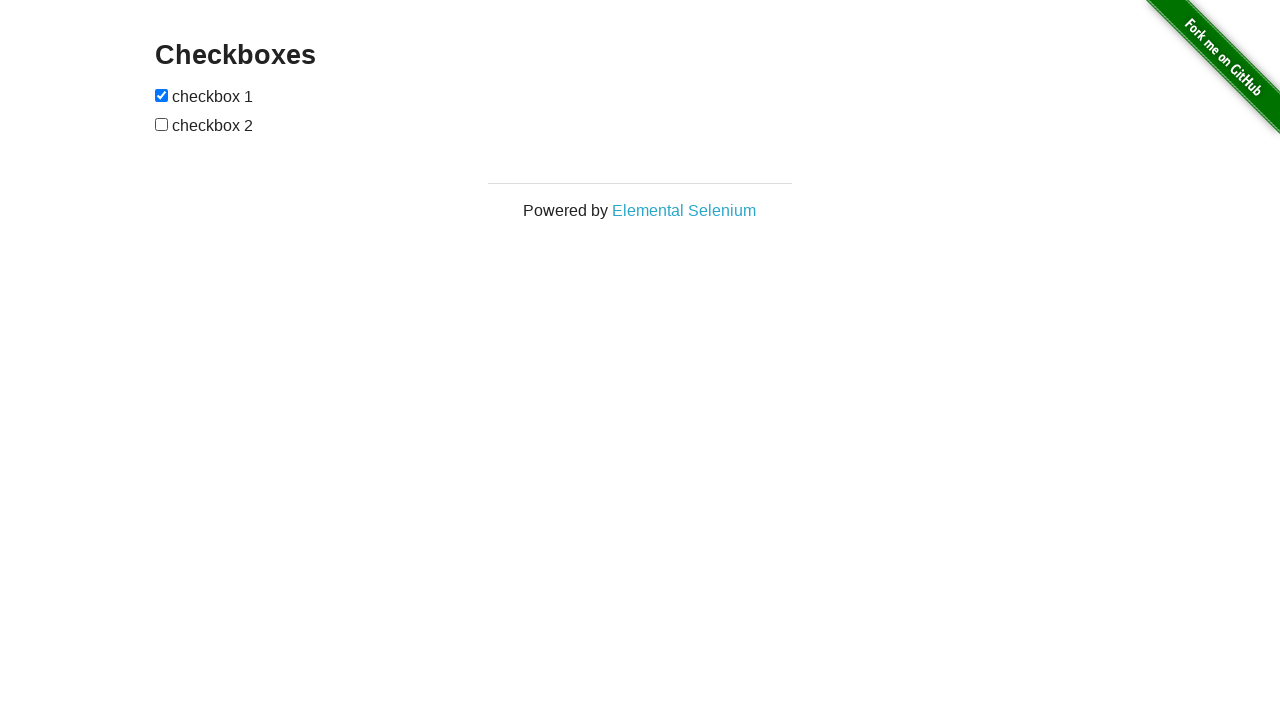